Tests releasing all held keys and mouse buttons by performing click-and-hold with shift key, then releasing and typing normally

Starting URL: https://selenium.dev/selenium/web/mouse_interaction.html

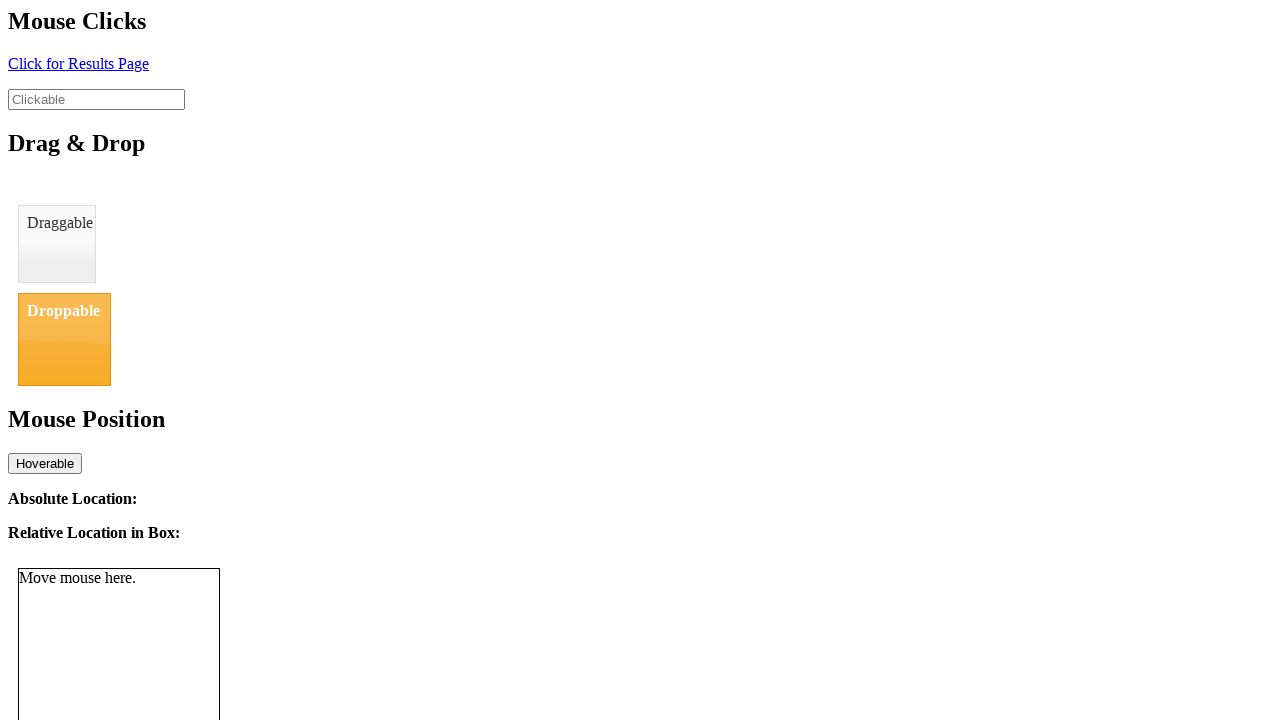

Hovered over clickable element at (96, 99) on #clickable
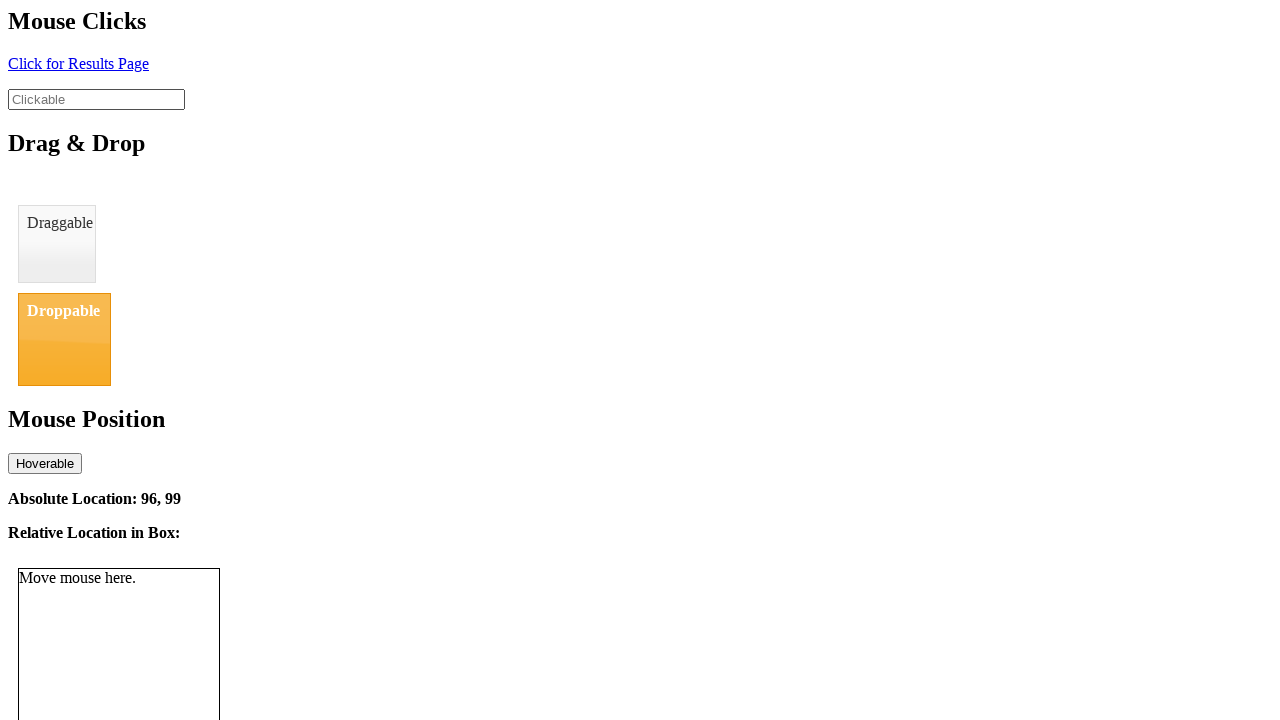

Pressed mouse button down at (96, 99)
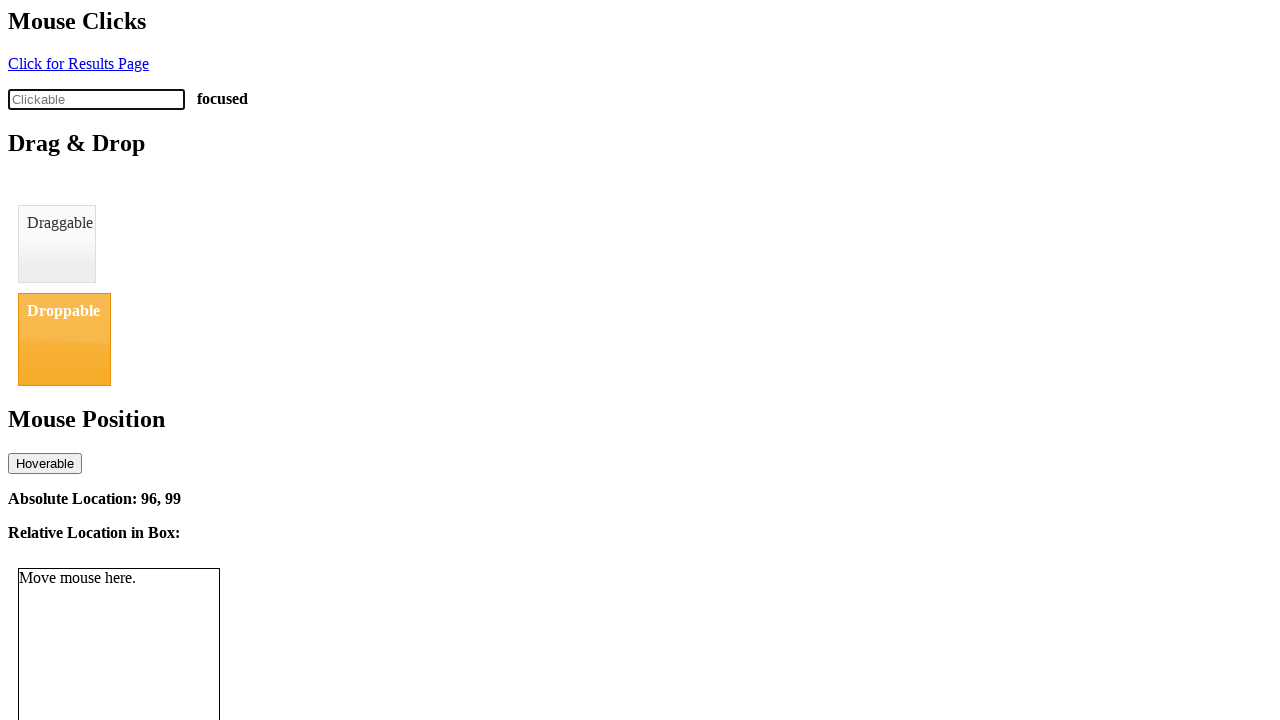

Pressed Shift key down
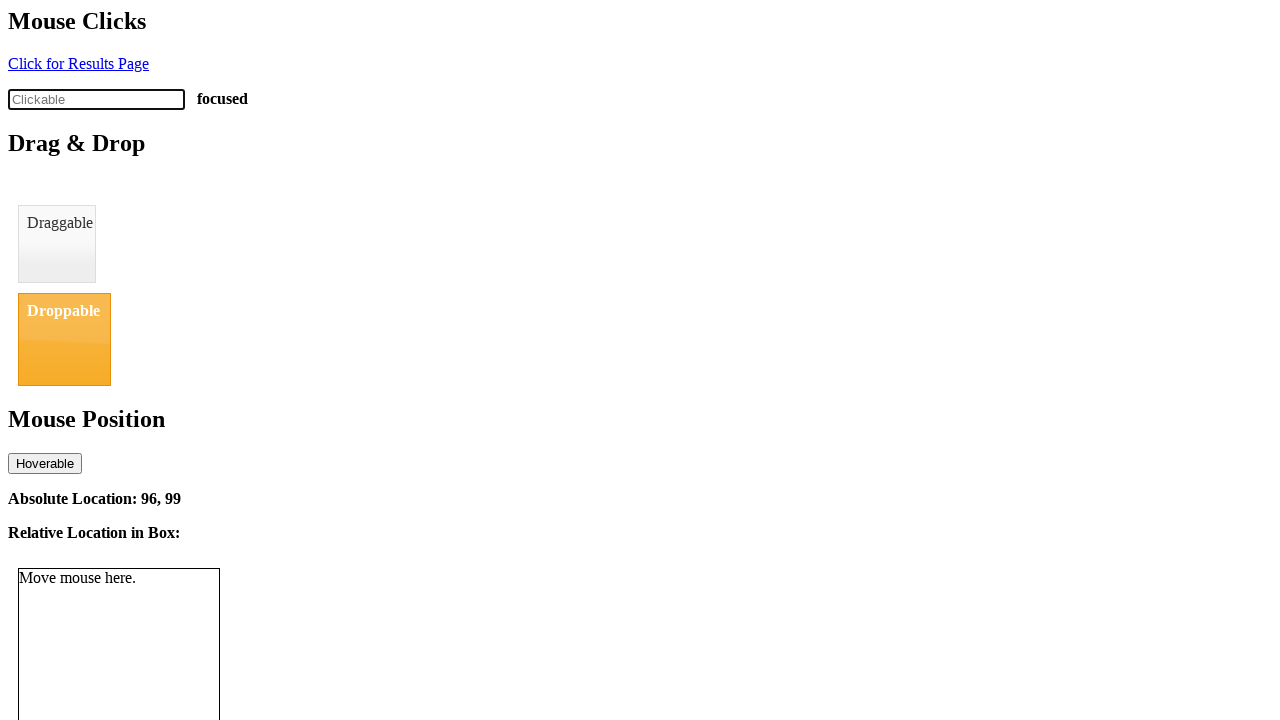

Typed 'a' with Shift held (uppercase)
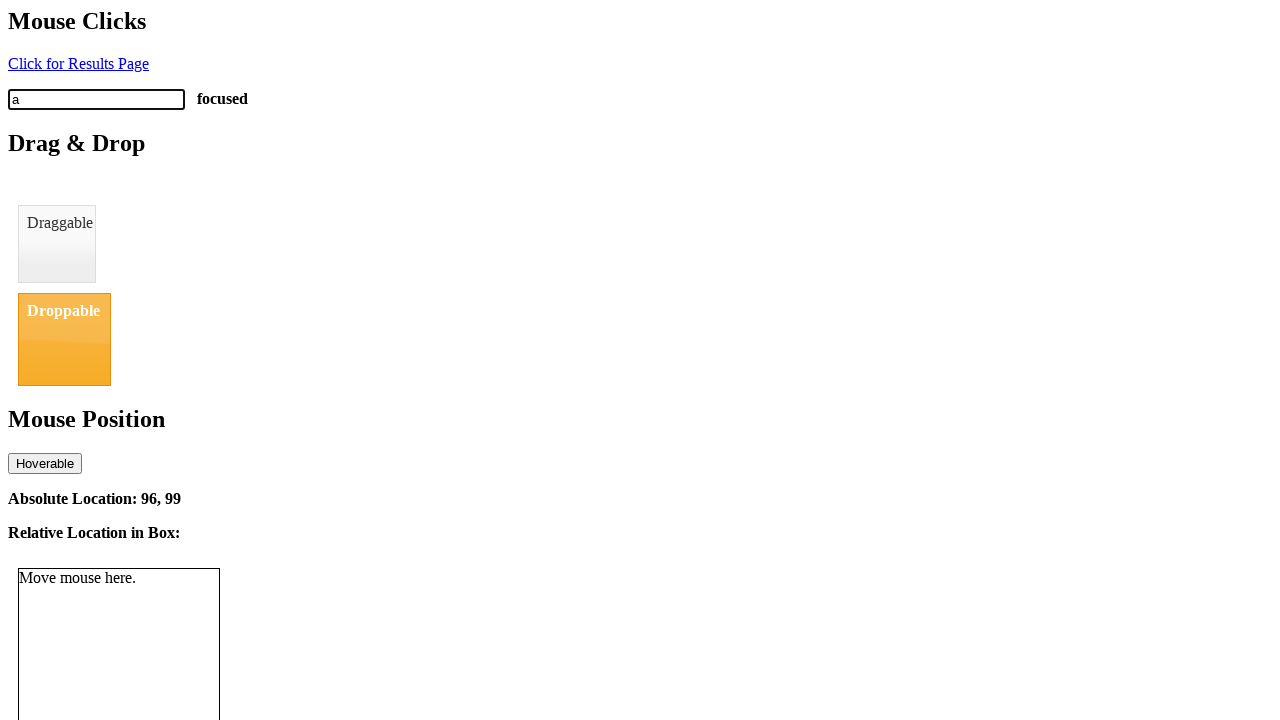

Released Shift key
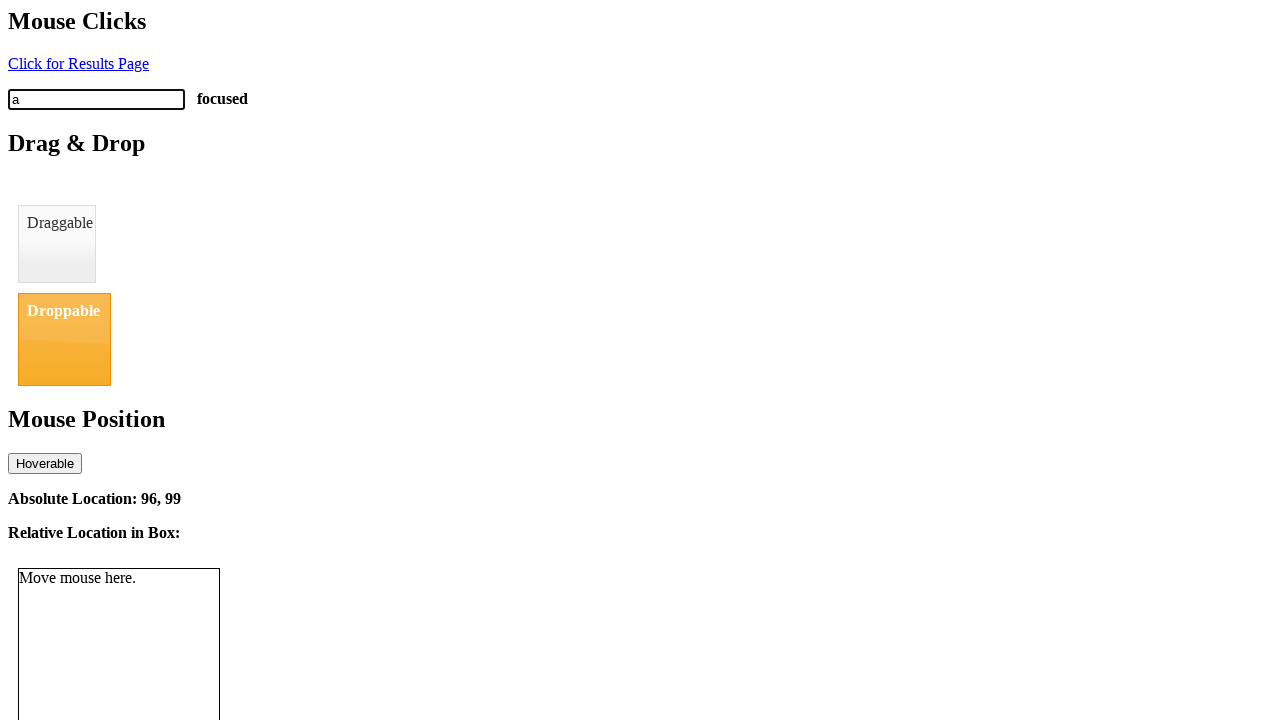

Released mouse button at (96, 99)
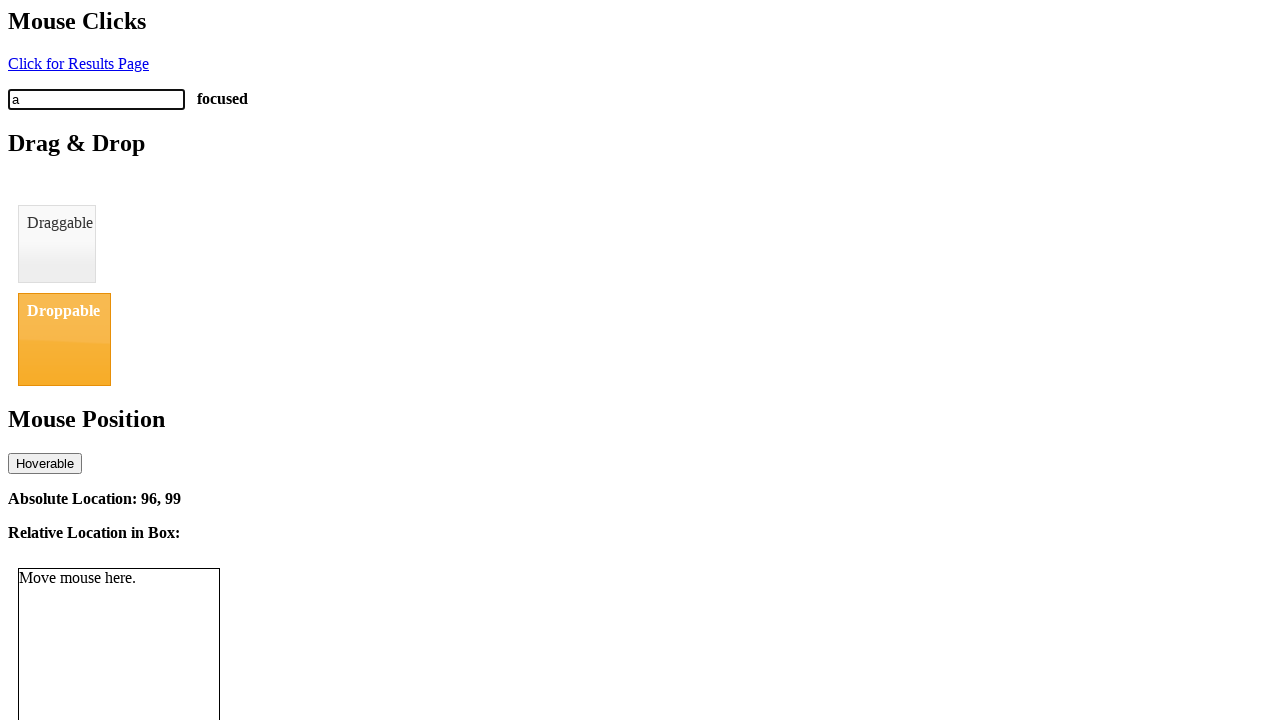

Clicked clickable element at (96, 99) on #clickable
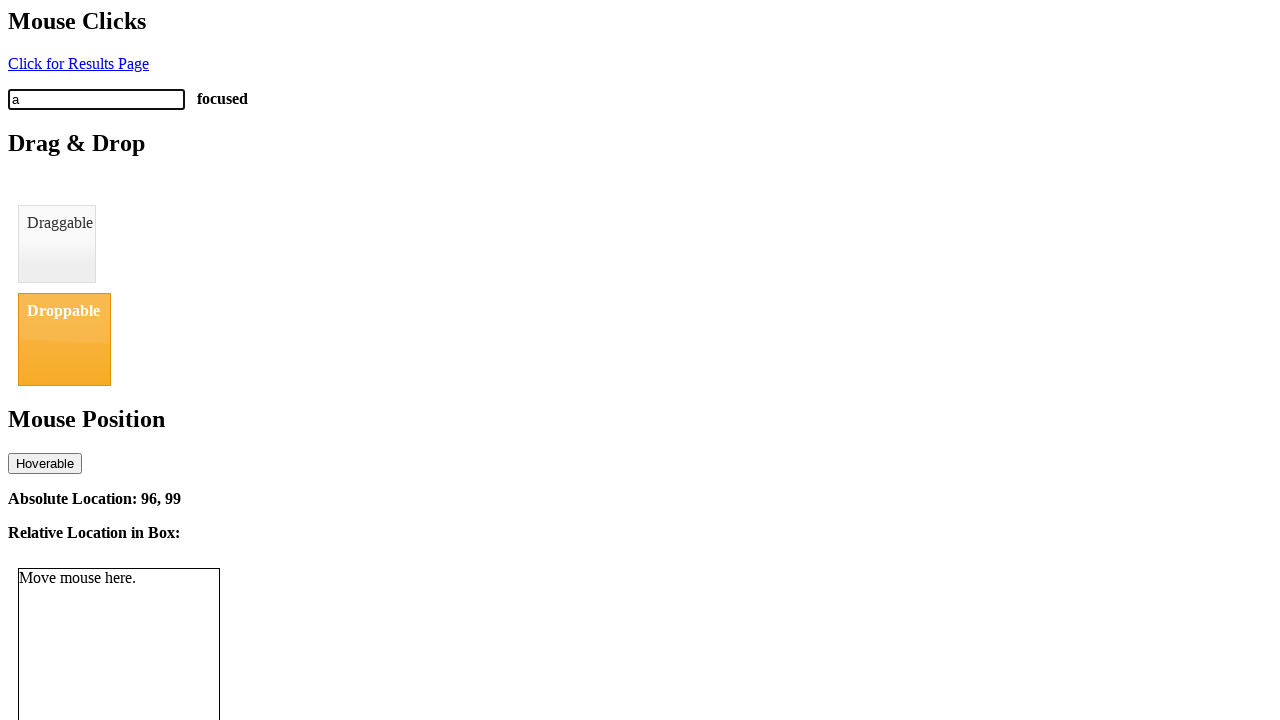

Typed 'a' normally (lowercase)
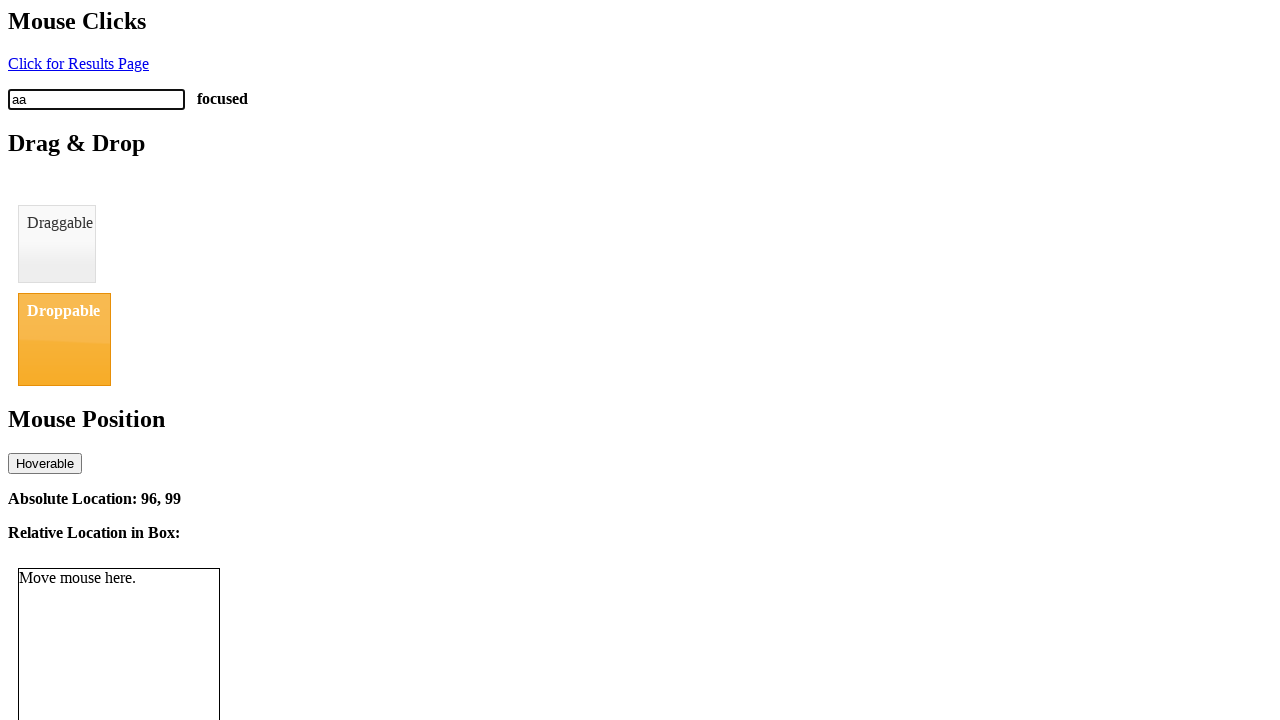

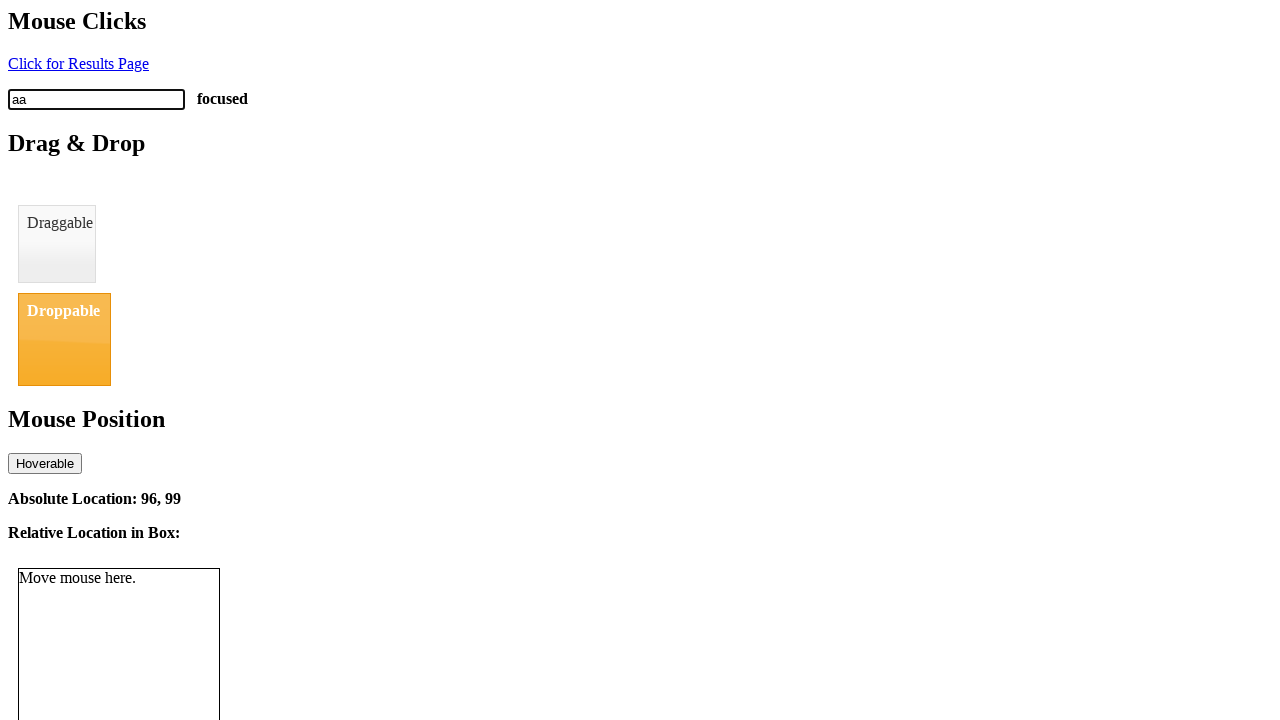